Tests dropdown selection functionality using selectByValue method on a date dropdown

Starting URL: https://m.rediff.com/signup/register

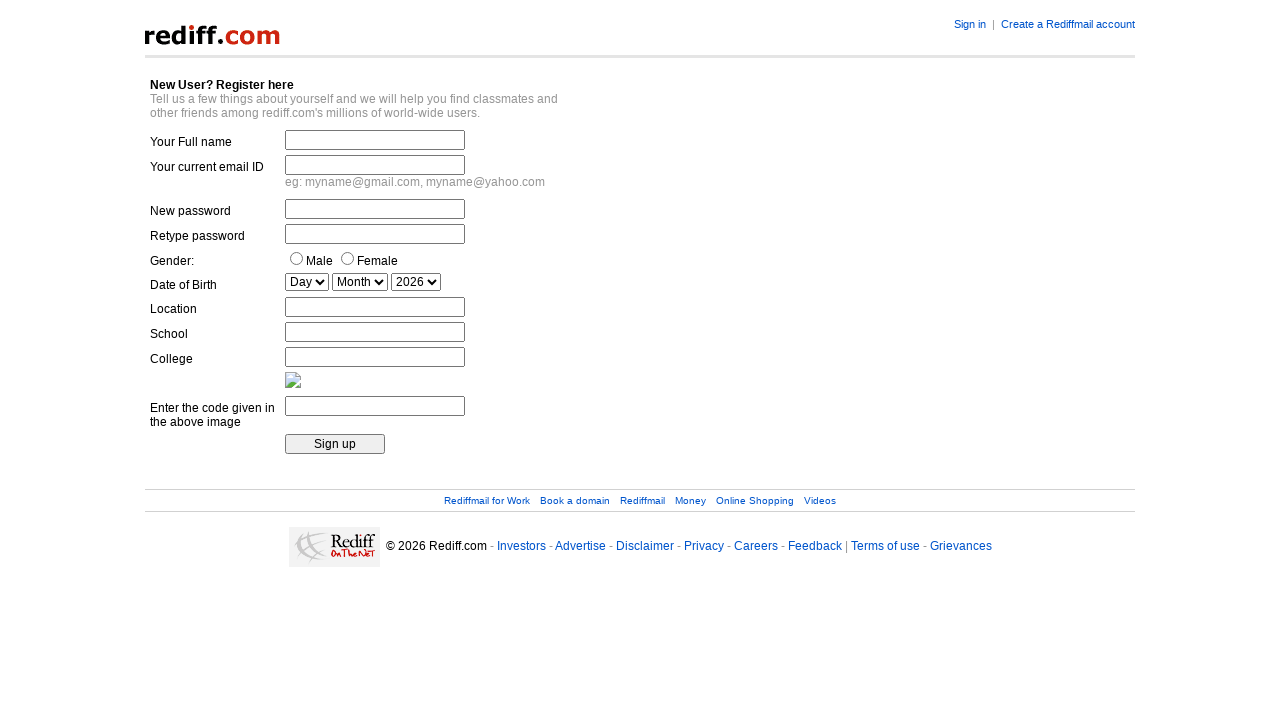

Selected day value '15' from date dropdown using selectByValue method on select#date_day
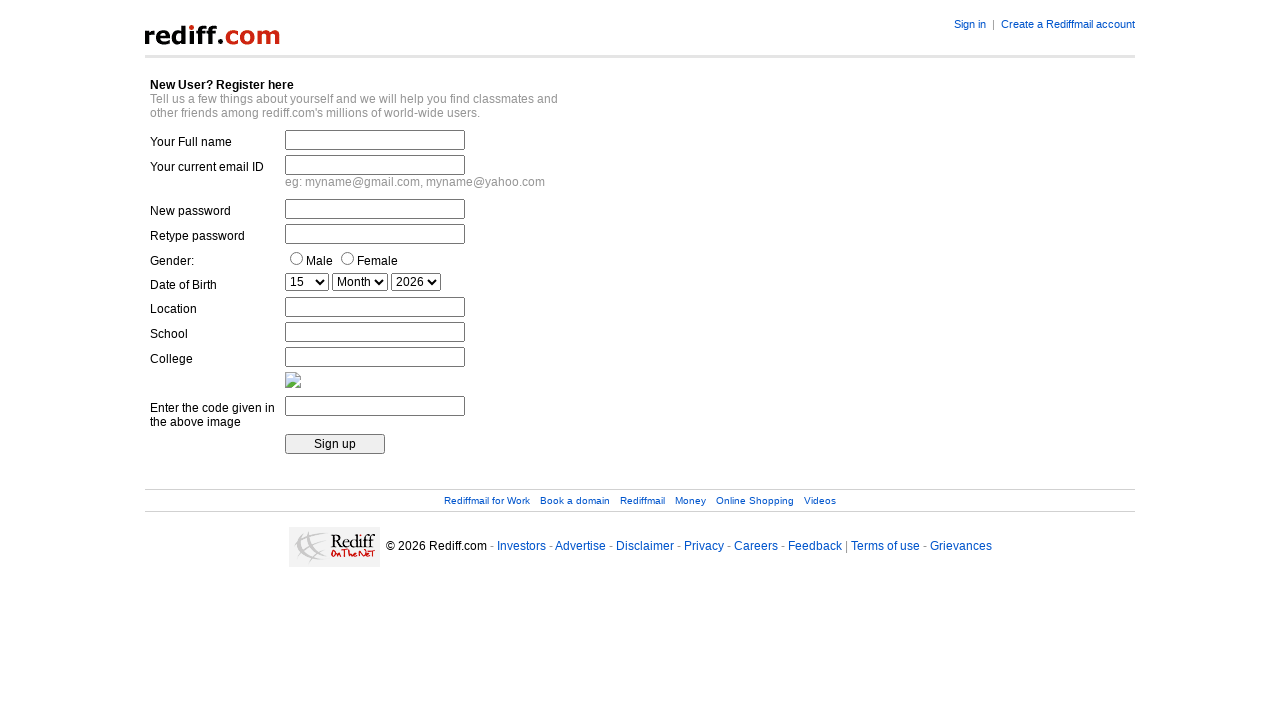

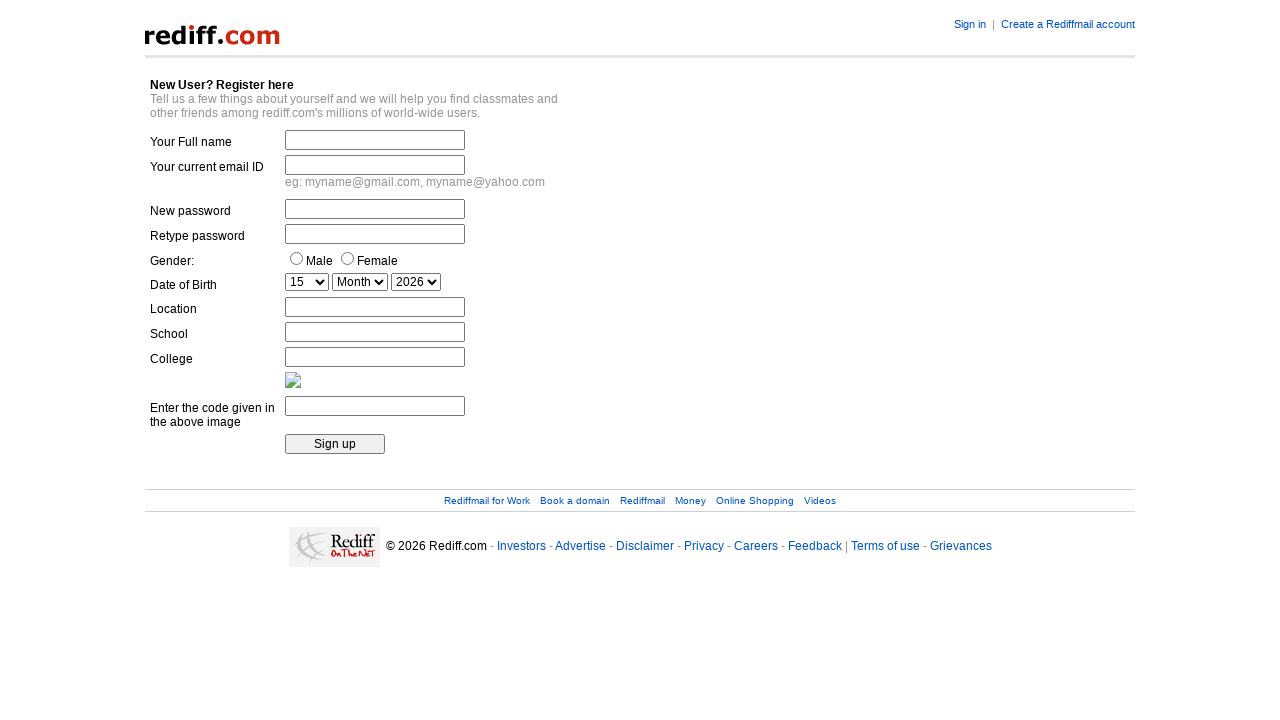